Tests JavaScript alert handling by clicking alert button and accepting the alert dialog

Starting URL: https://rahulshettyacademy.com/AutomationPractice/

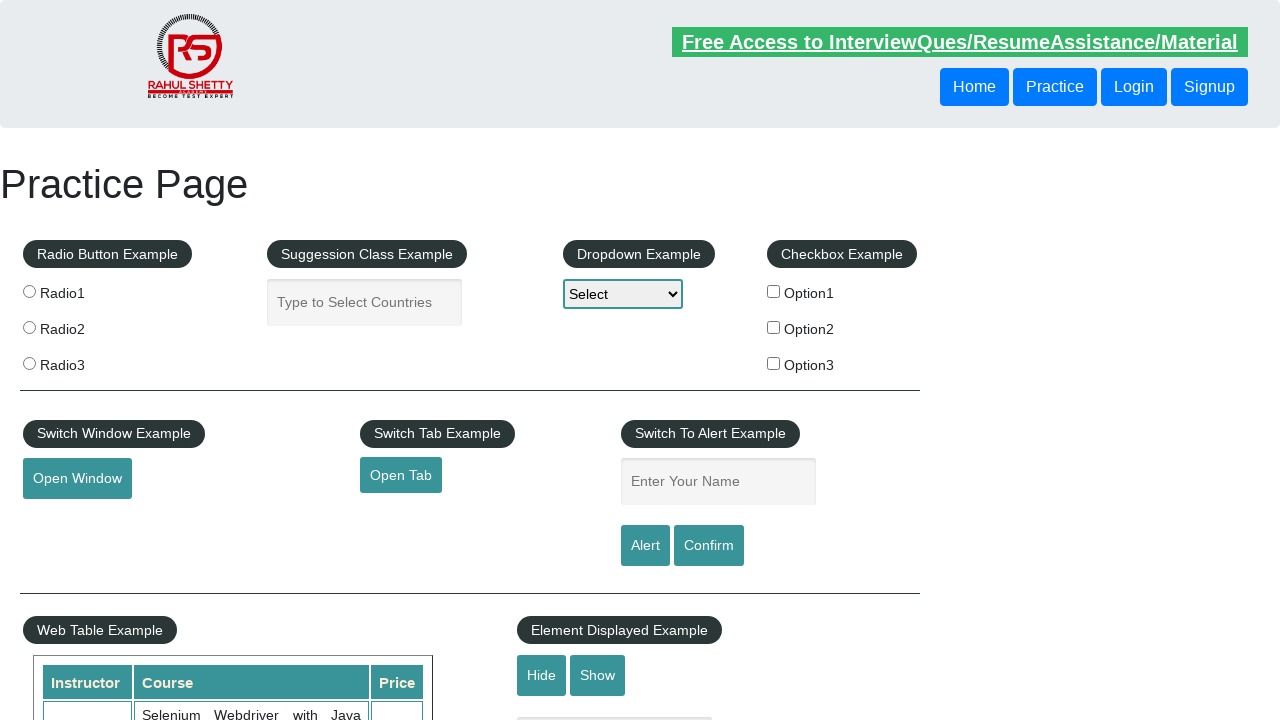

Set up alert handler to automatically accept dialogs
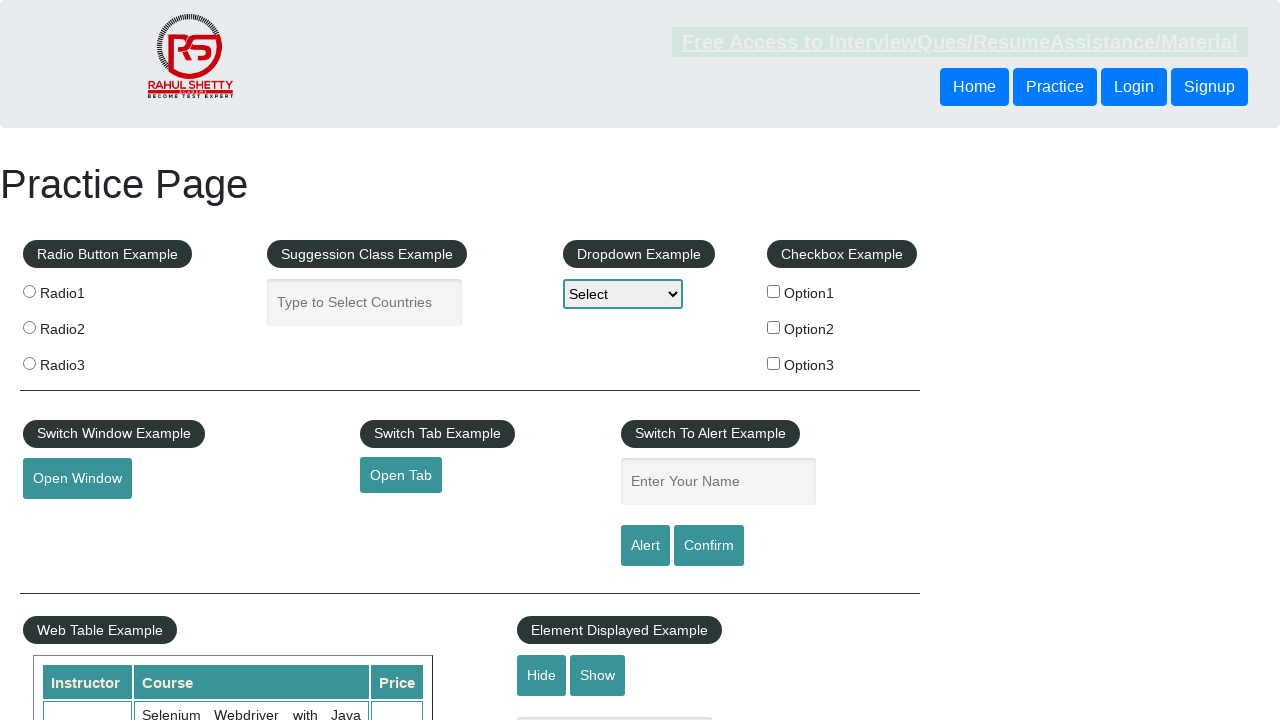

Clicked the alert button to trigger JavaScript alert at (645, 546) on #alertbtn
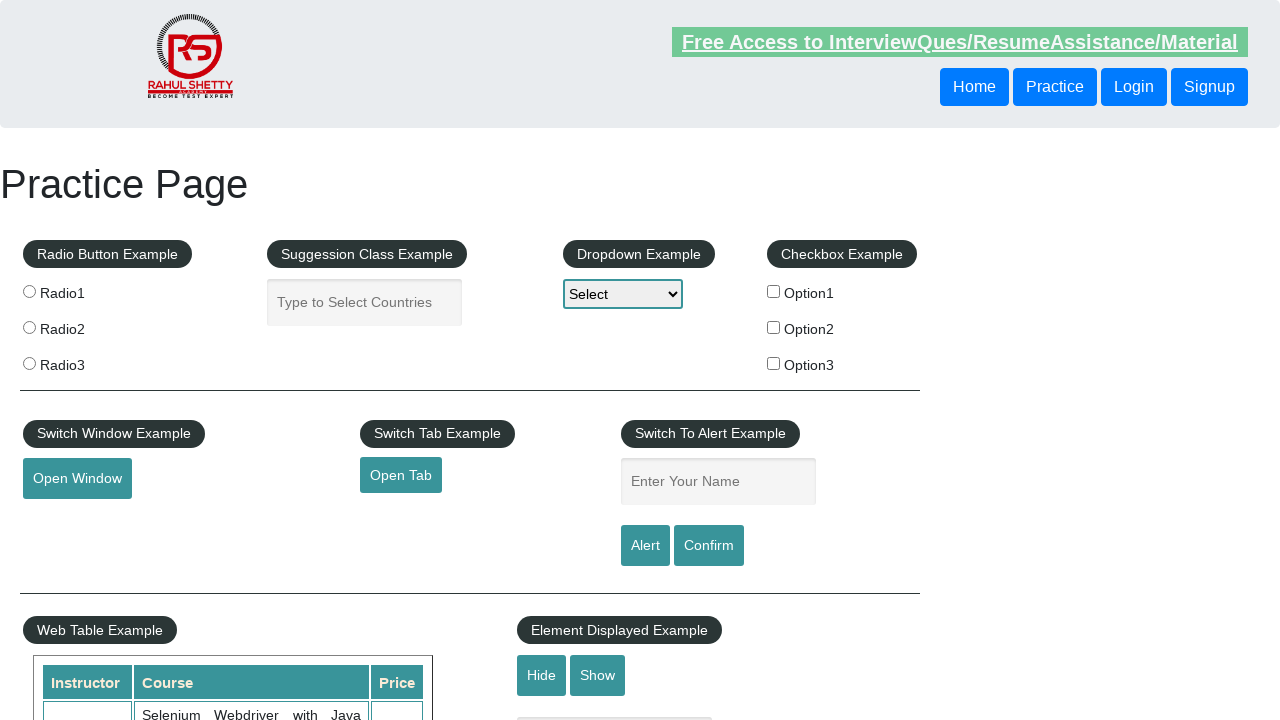

Waited 500ms for alert dialog to be processed
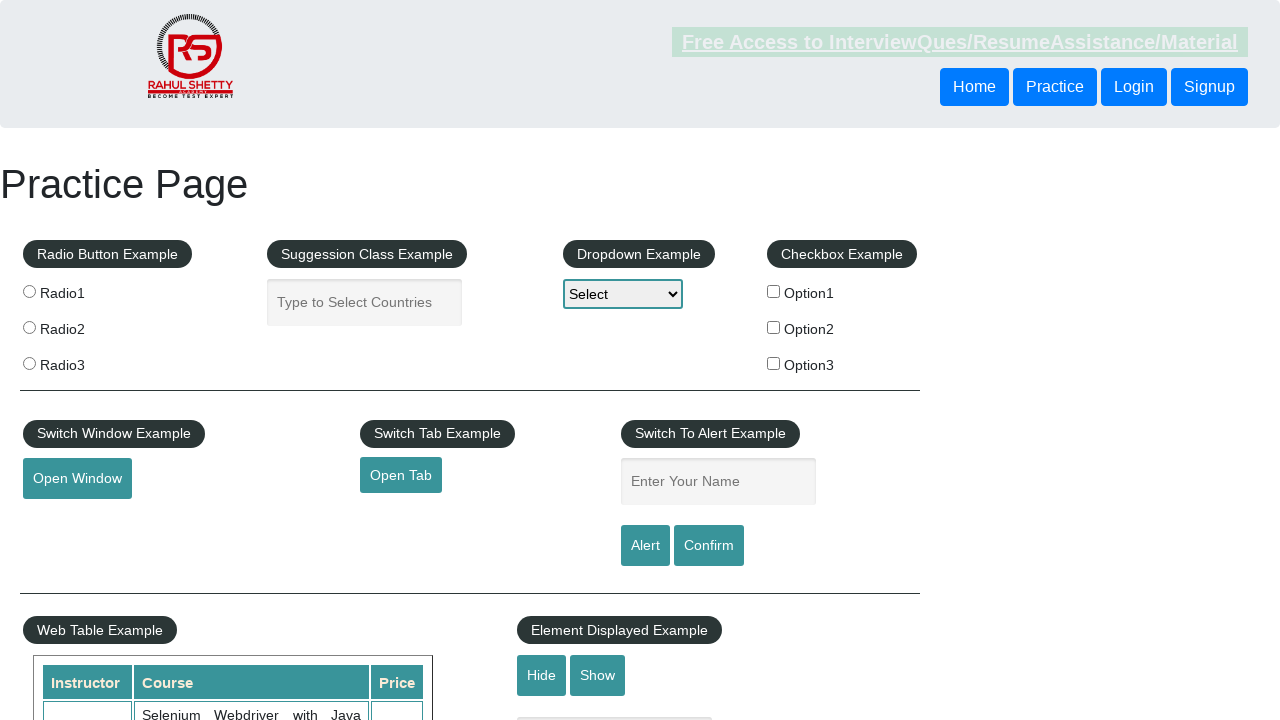

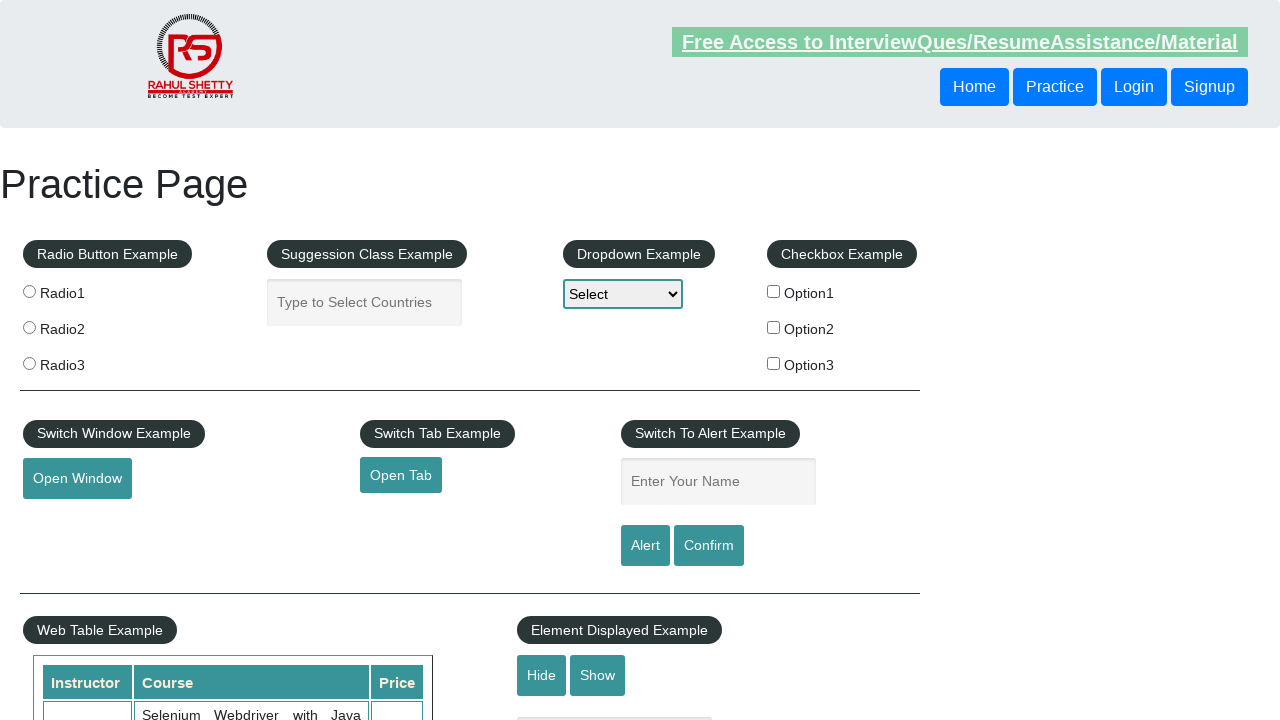